Fills out a Google Form with name, date, and response fields, then submits the form

Starting URL: https://docs.google.com/forms/d/e/1FAIpQLSdo7cVObaa9W5K0Dpe_ndeO6BDlvojeYsIKC0JKQ2MczPGJCg/viewform?usp=sf_link

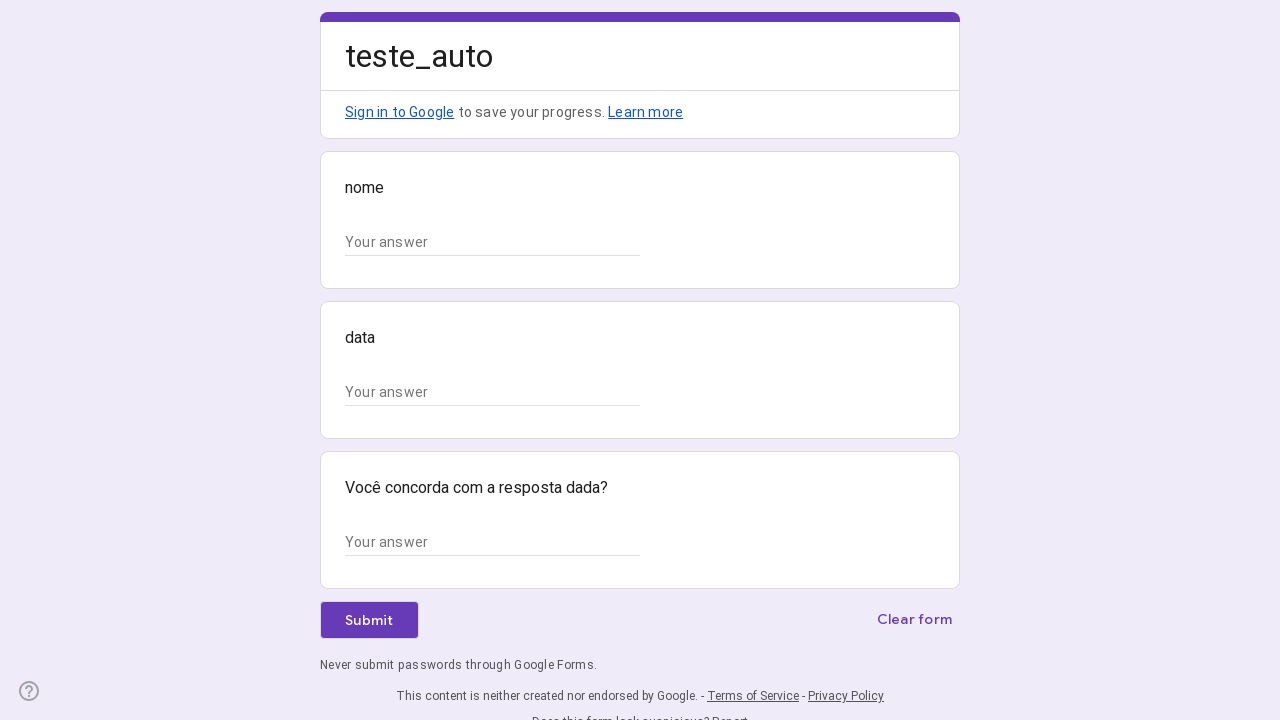

Waited for Google Form to load
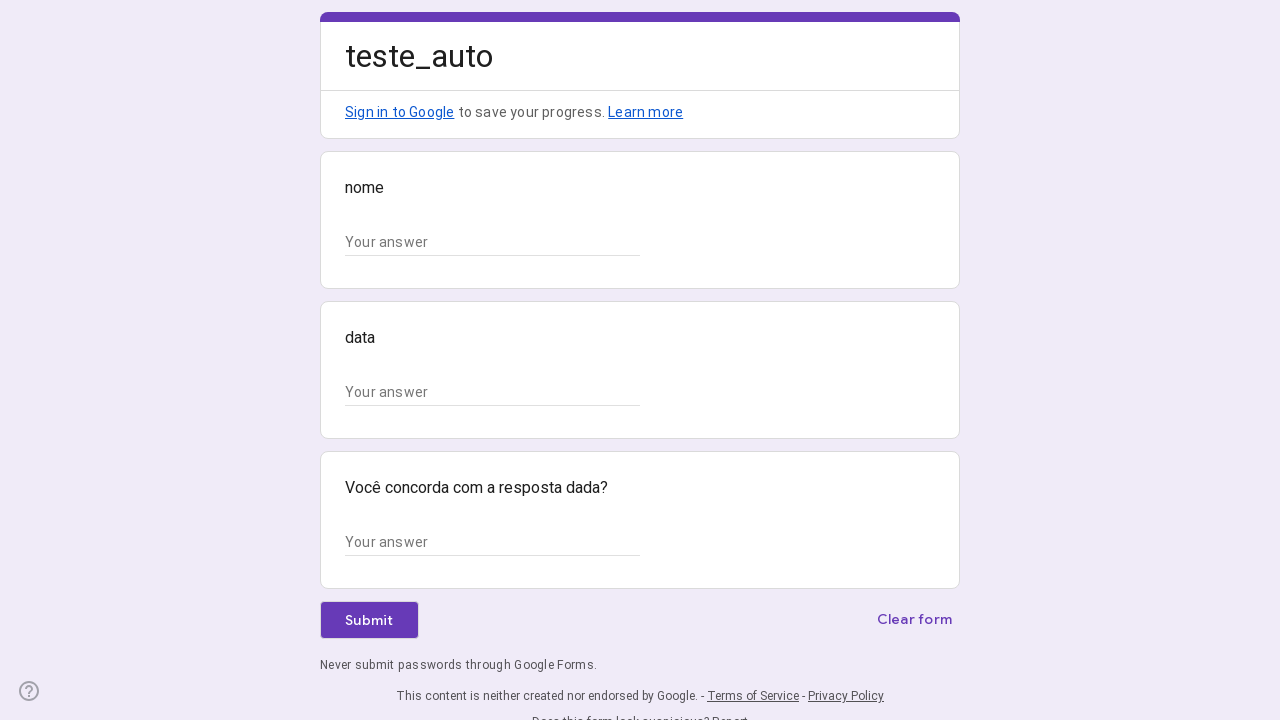

Filled name/source field with 'App' on //*[@id="mG61Hd"]/div[2]/div/div[2]/div/div/div/div[2]/div/div[1]/div/div[1]/inp
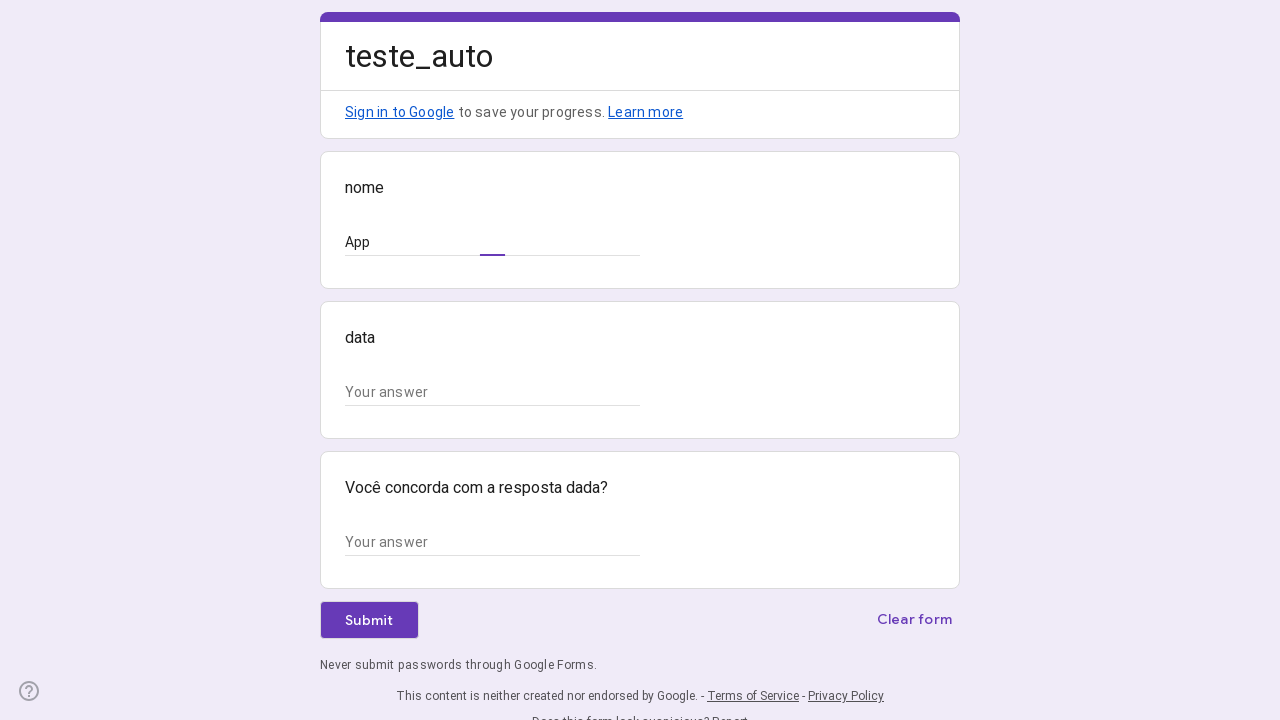

Filled date field with '2024-03-15 14:30:22' on //*[@id="mG61Hd"]/div[2]/div/div[2]/div[2]/div/div/div[2]/div/div[1]/div/div[1]/
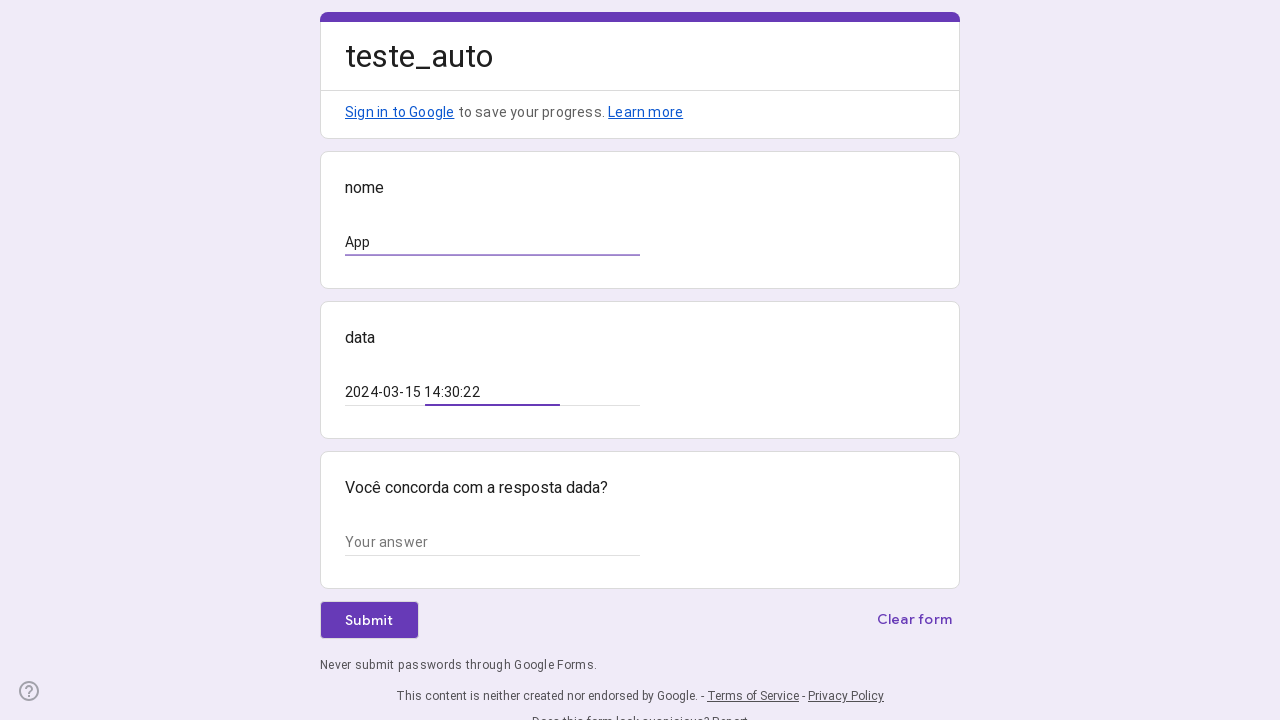

Filled response field with 'Sim' on //*[@id="mG61Hd"]/div[2]/div/div[2]/div[3]/div/div/div[2]/div/div[1]/div/div[1]/
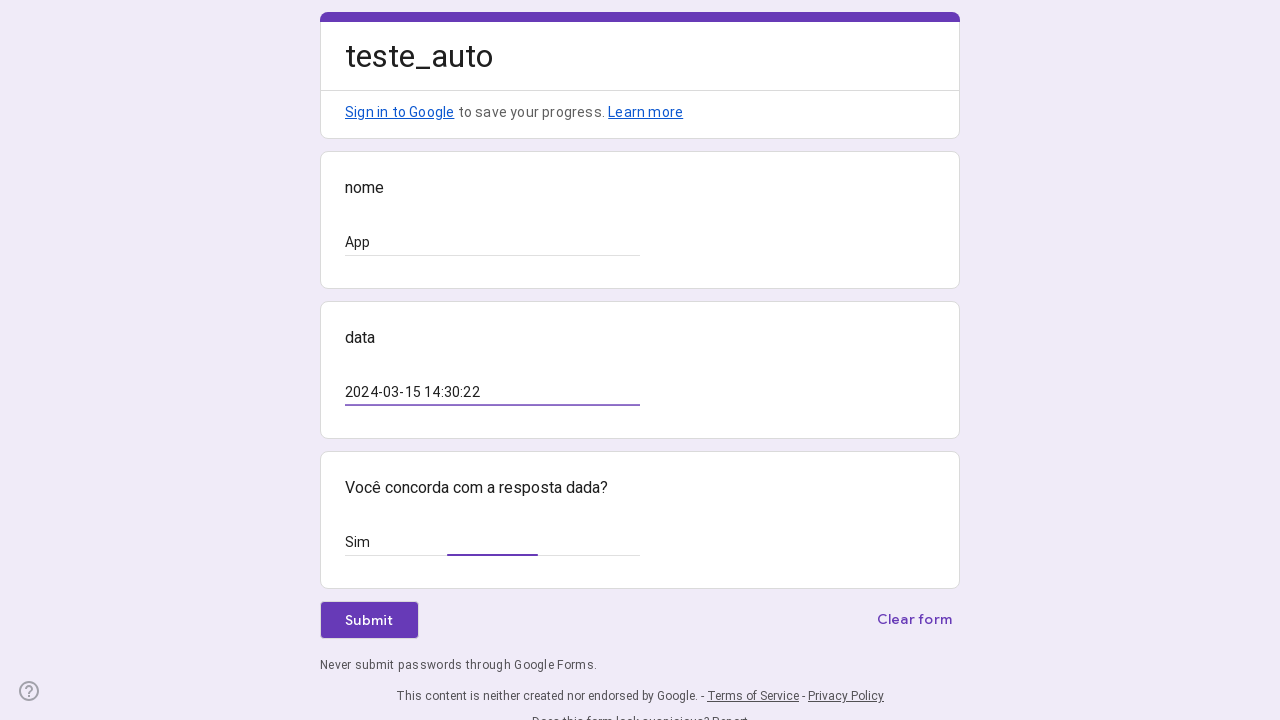

Clicked form submit button at (369, 620) on xpath=//*[@id="mG61Hd"]/div[2]/div/div[3]/div[1]/div[1]/div/span/span
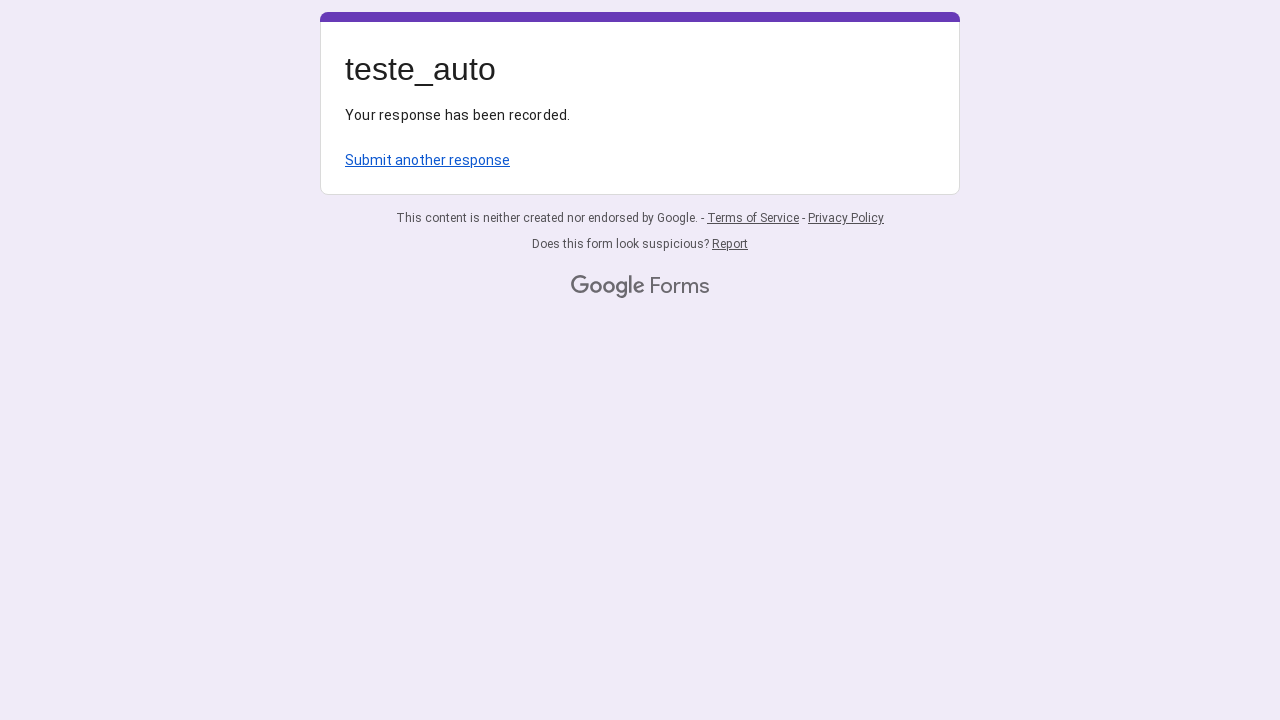

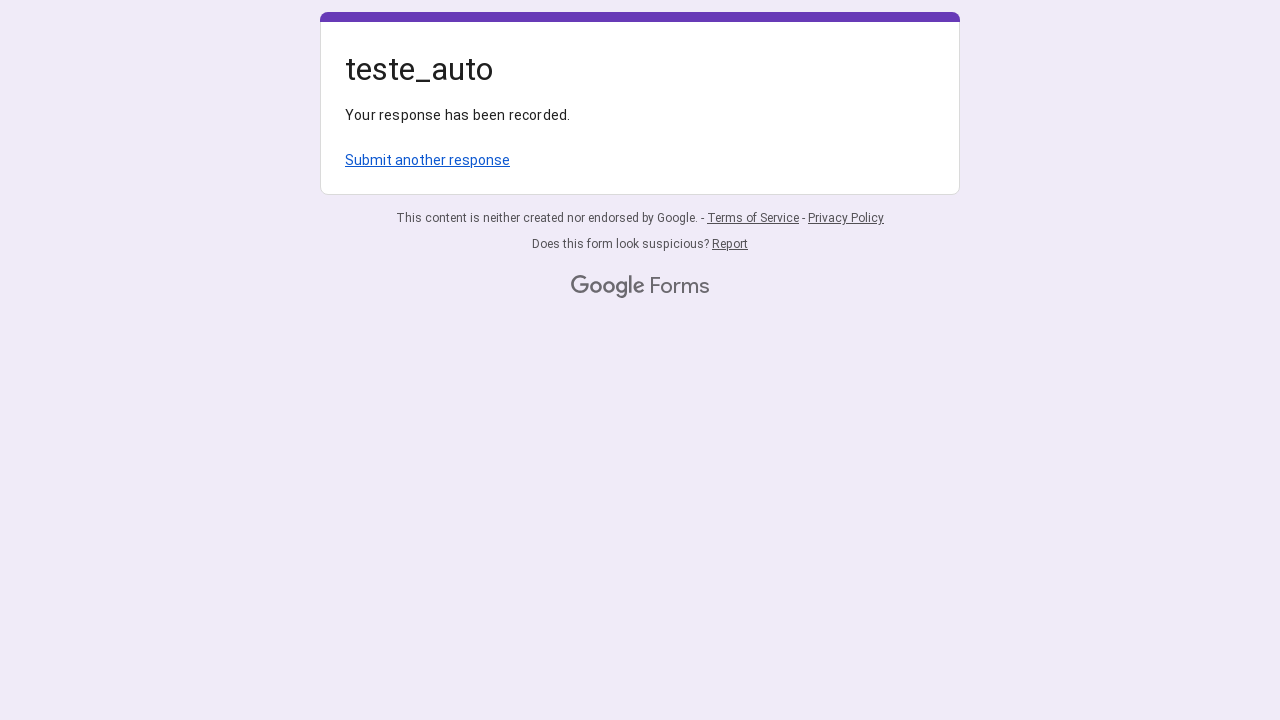